Clicks on Pre-Order iPhone 15 Pro card and navigates back

Starting URL: https://www.apple.com/in/shop

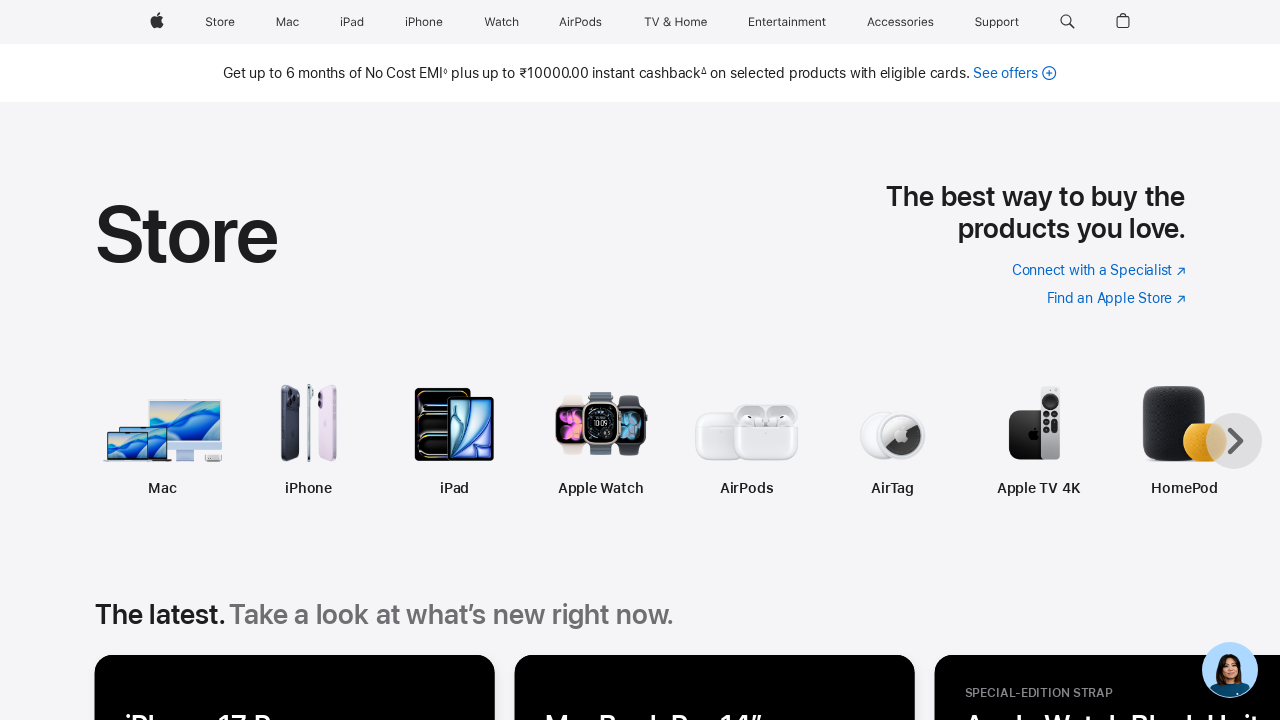

Clicked on Pre-Order iPhone 15 Pro card at (295, 360) on (//div[@class="rf-ccard-content-desc"])[1]
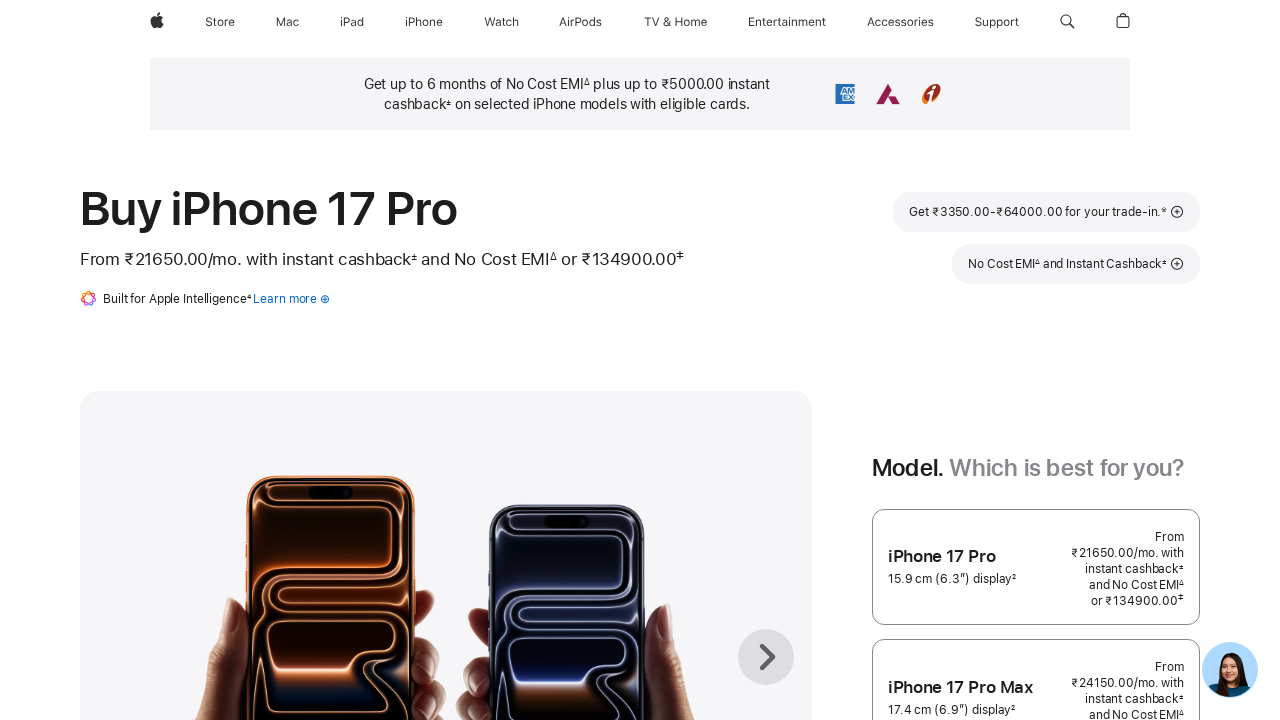

Retrieved page title: Buy iPhone 17 Pro and iPhone 17 Pro Max - Apple (IN)
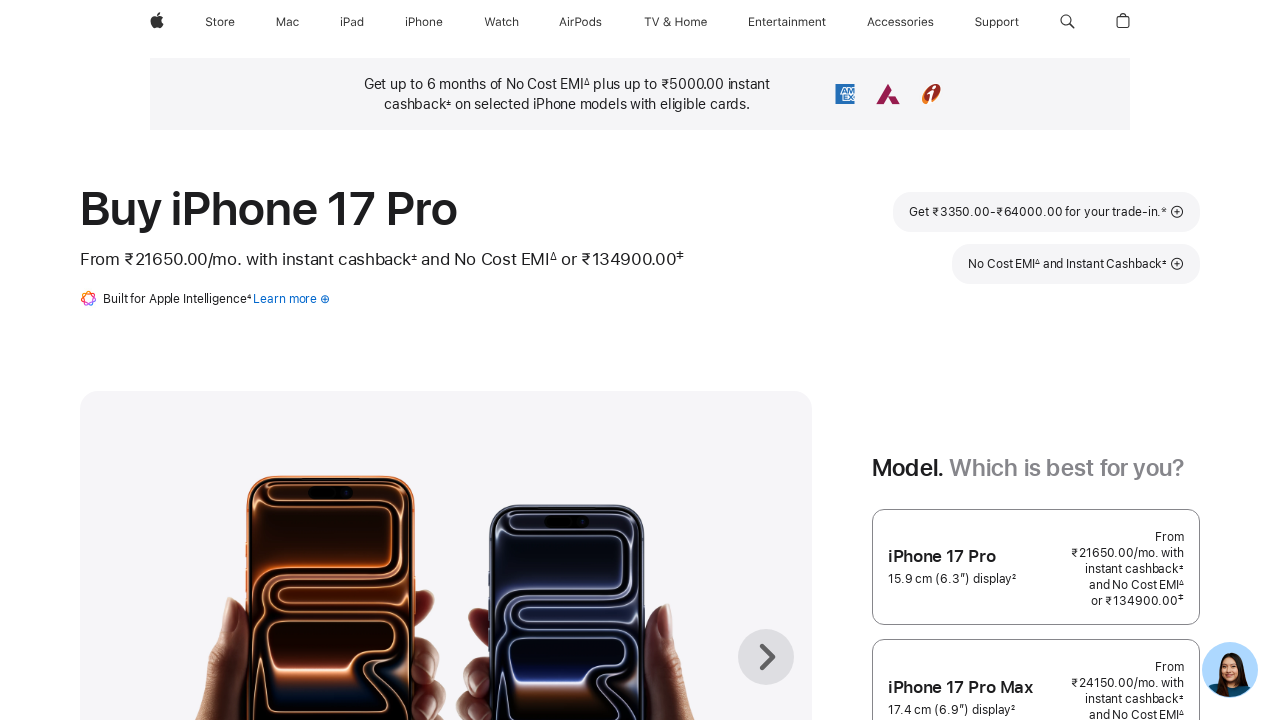

Printed page title to console
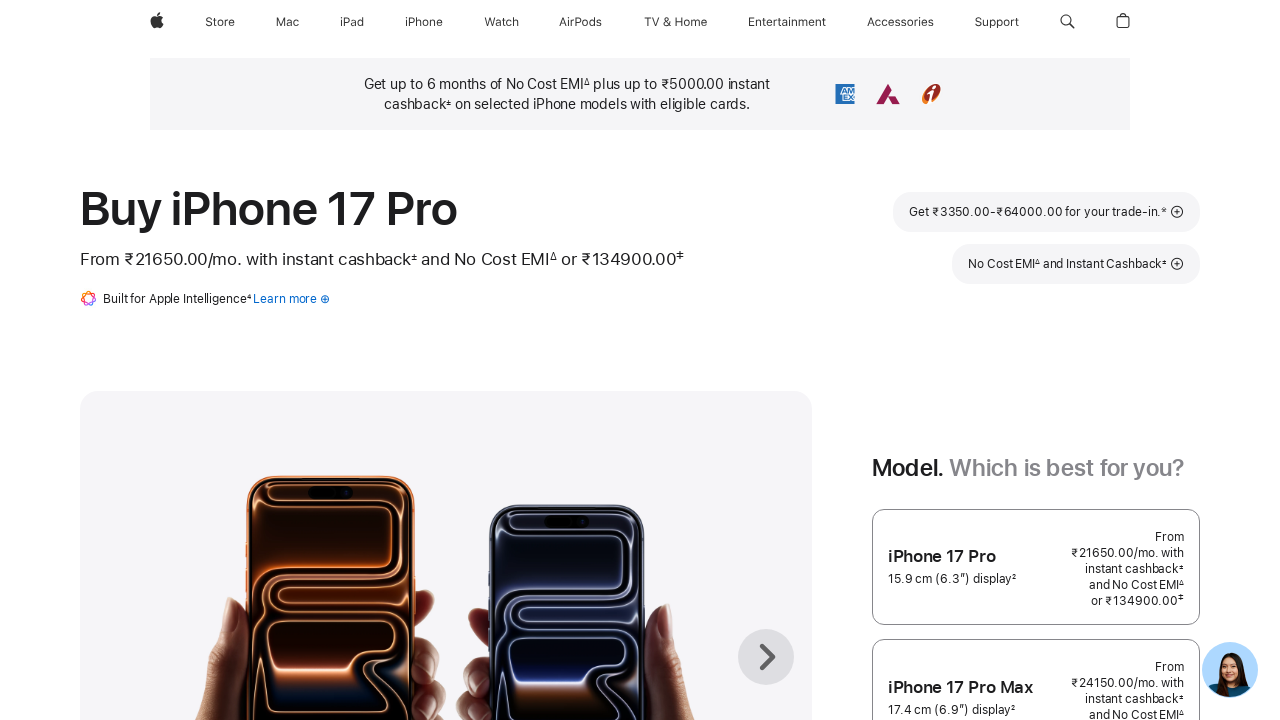

Navigated back to Apple Shop homepage
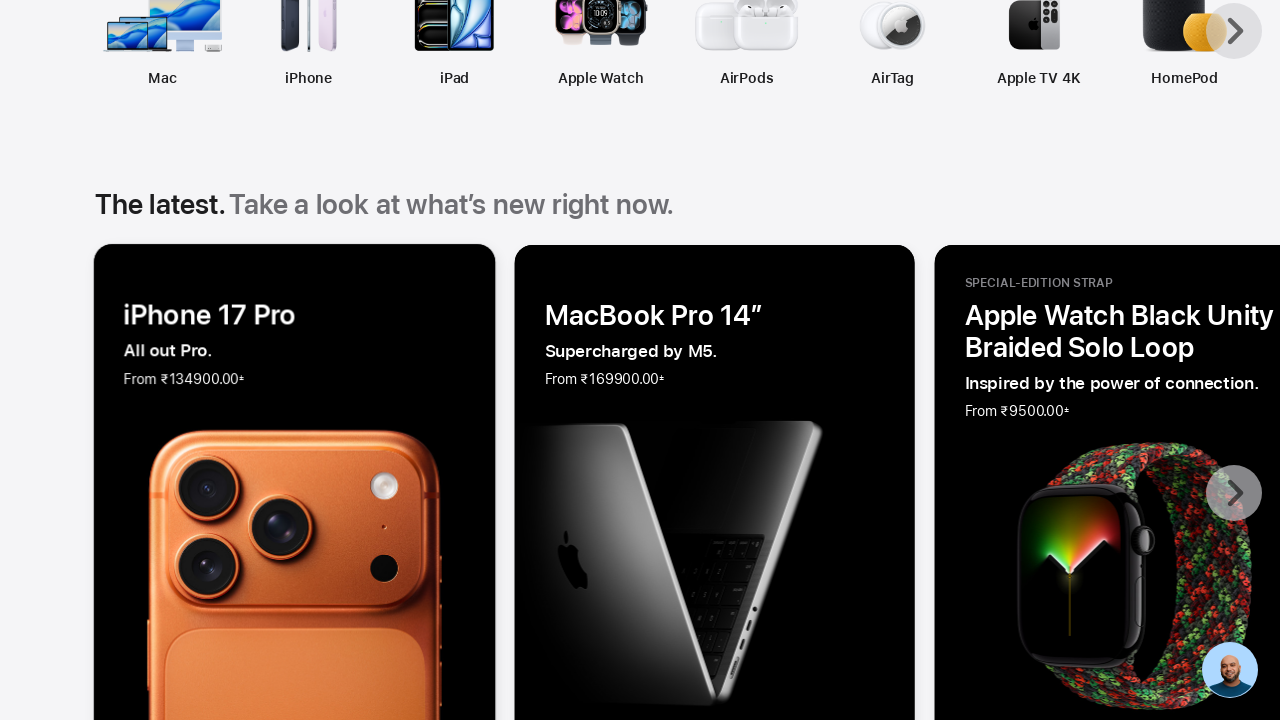

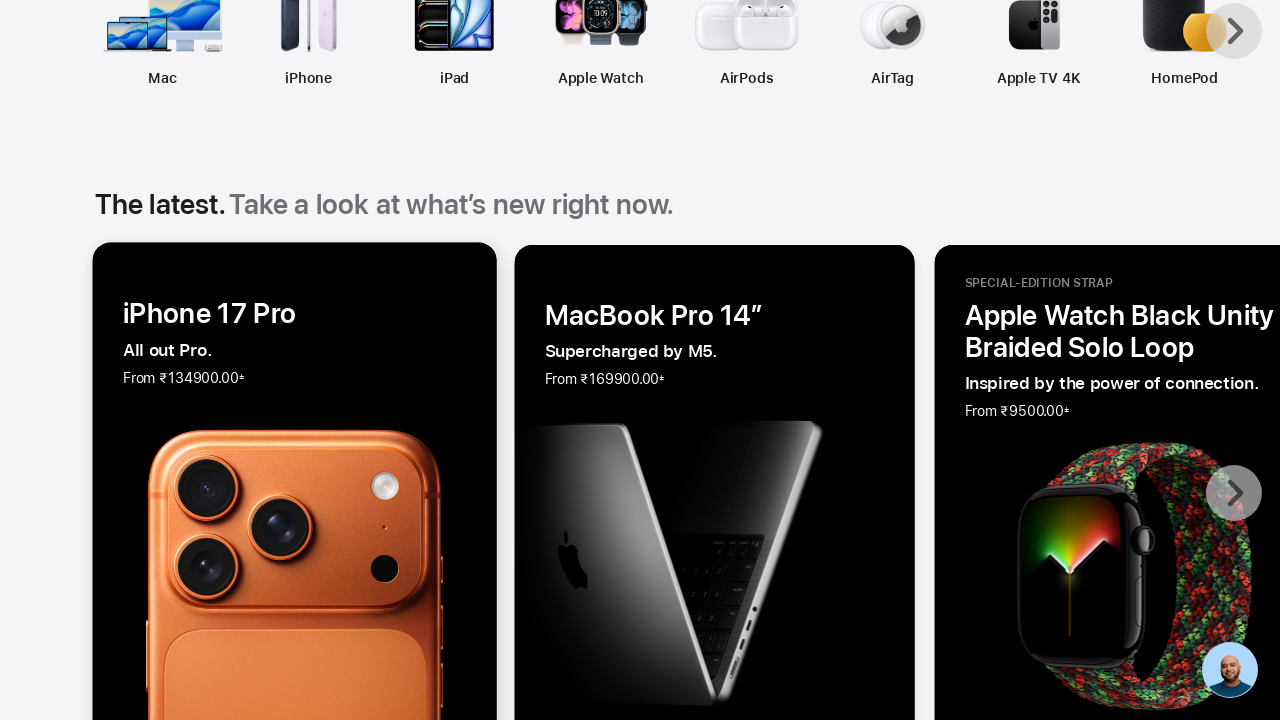